Tests the Selenium website with mobile viewport dimensions (344x882) and verifies the page title

Starting URL: https://www.selenium.dev/

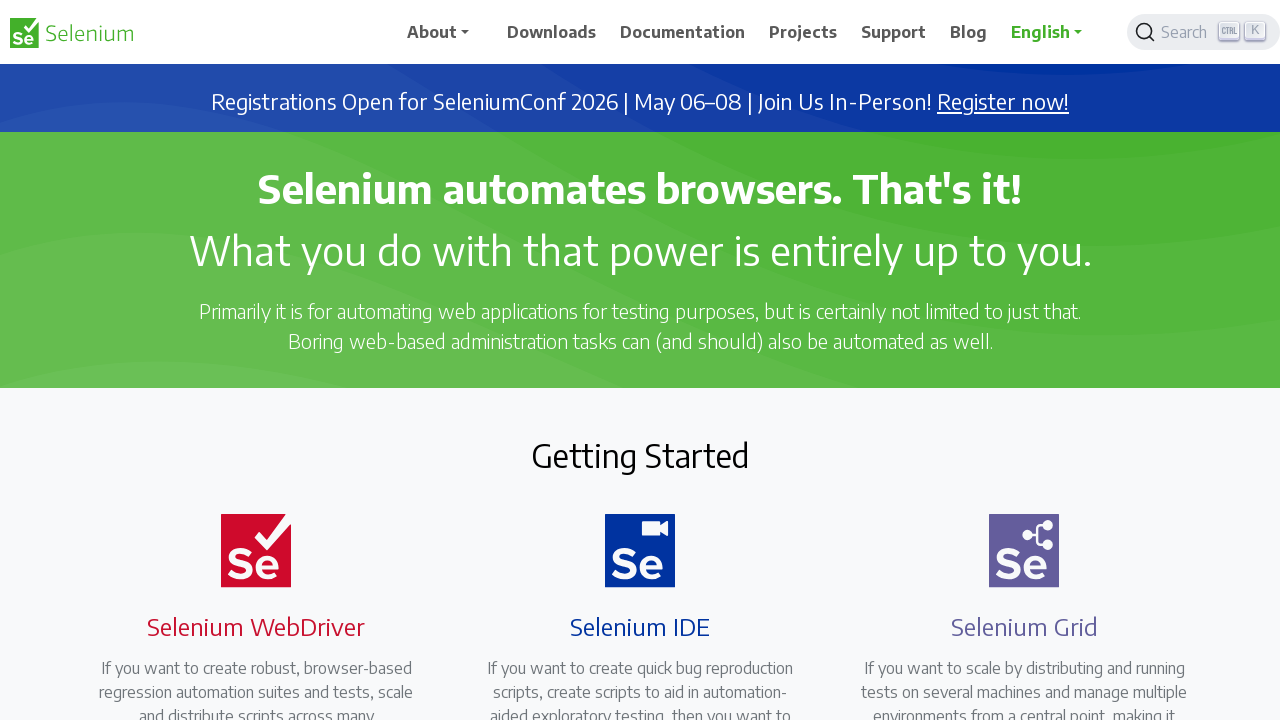

Set viewport to mobile portrait dimensions (344x882)
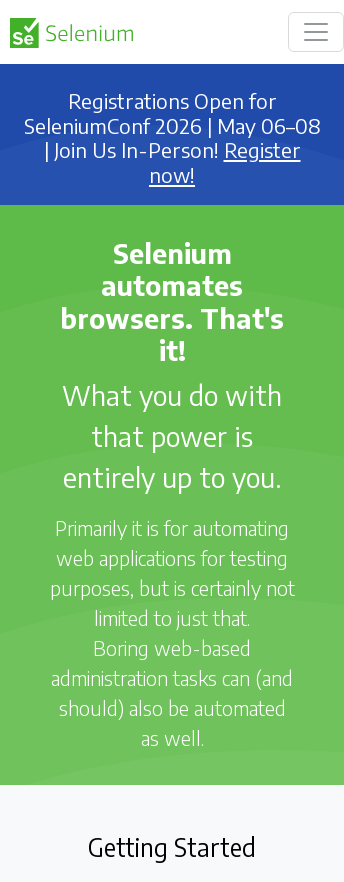

Reloaded page to apply mobile viewport
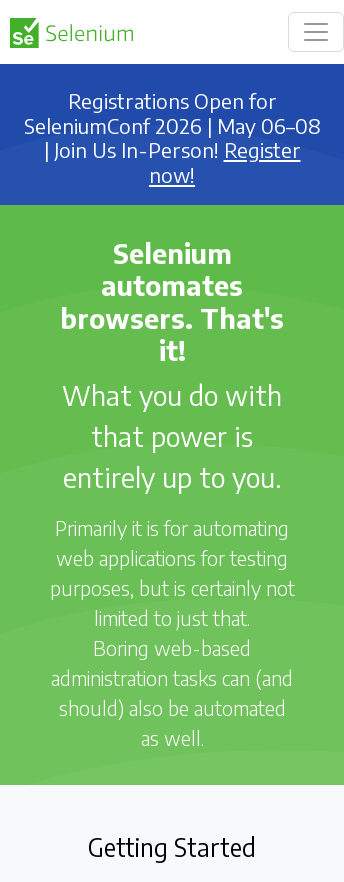

Verified page title is 'Selenium'
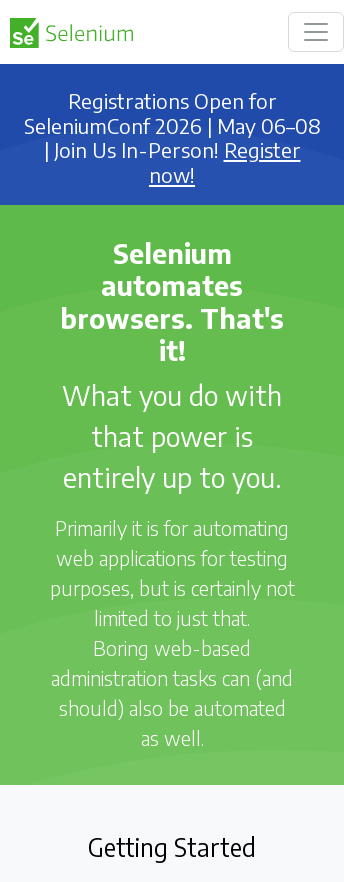

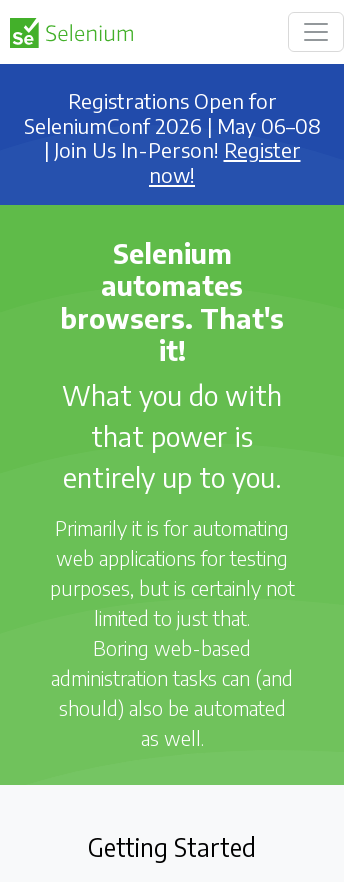